Tests that the Clear completed button displays correct text after marking item complete

Starting URL: https://demo.playwright.dev/todomvc

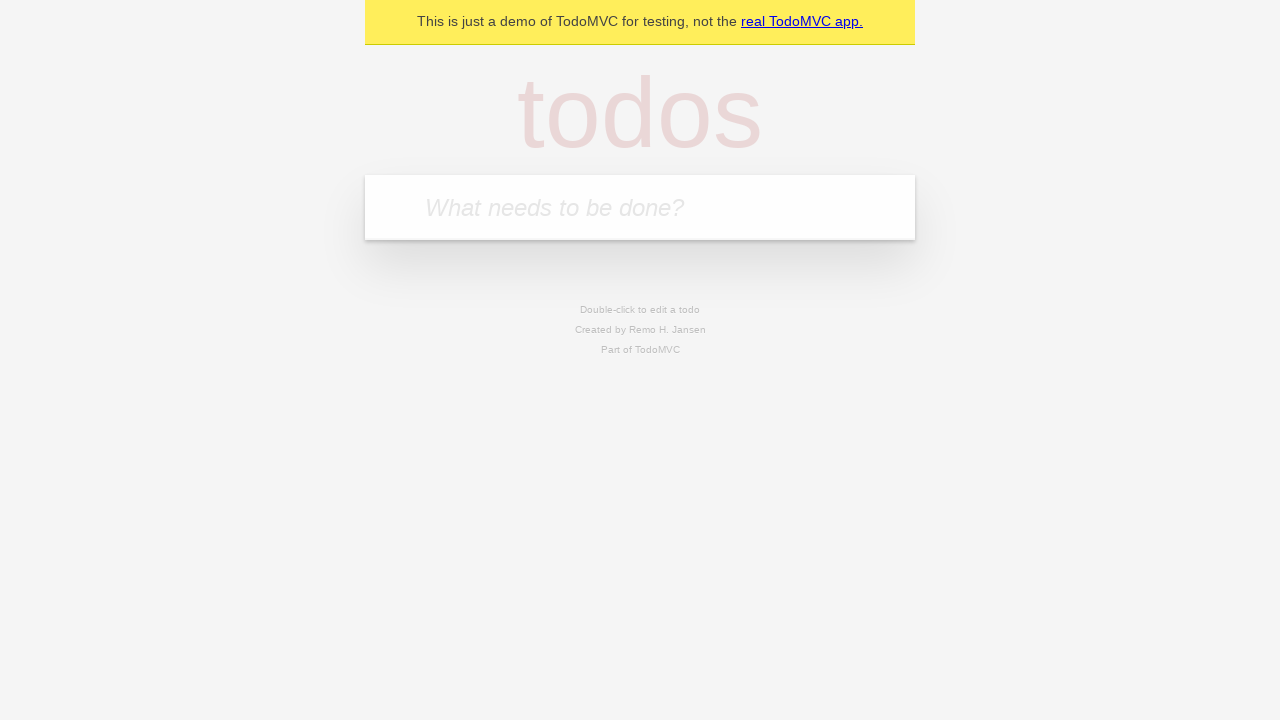

Filled todo input with 'buy some cheese' on internal:attr=[placeholder="What needs to be done?"i]
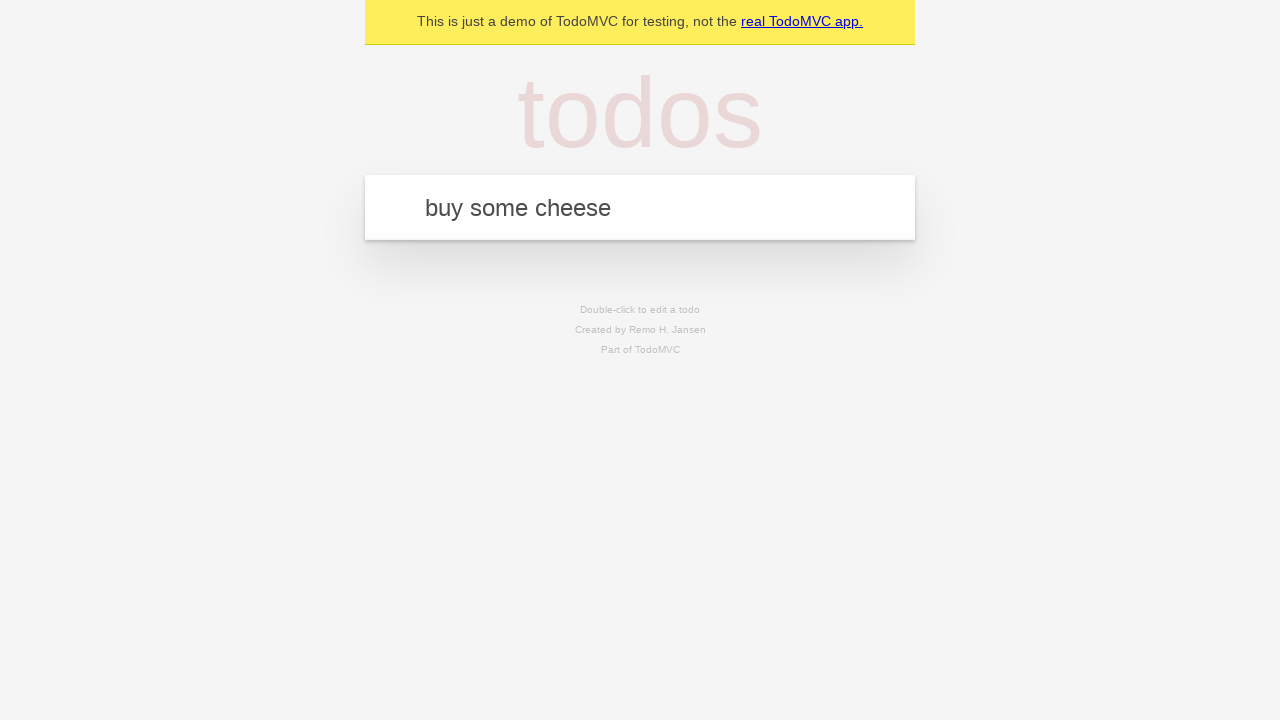

Pressed Enter to add 'buy some cheese' todo on internal:attr=[placeholder="What needs to be done?"i]
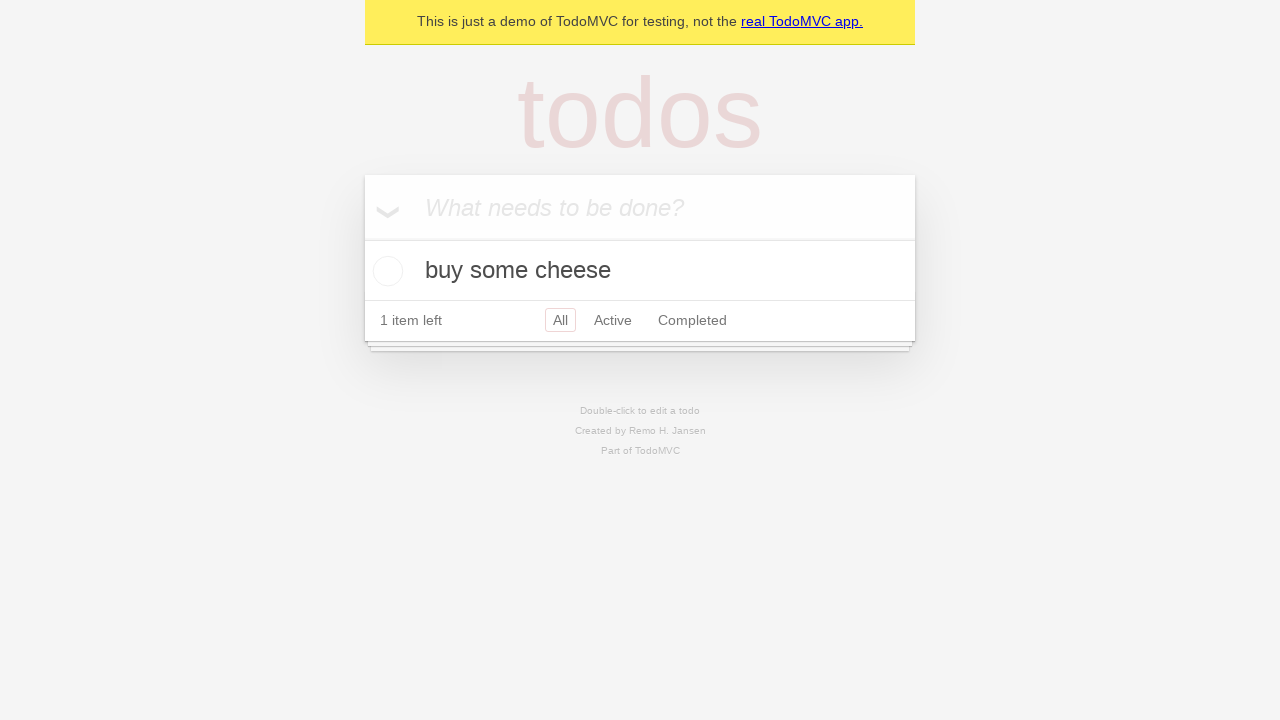

Filled todo input with 'feed the cat' on internal:attr=[placeholder="What needs to be done?"i]
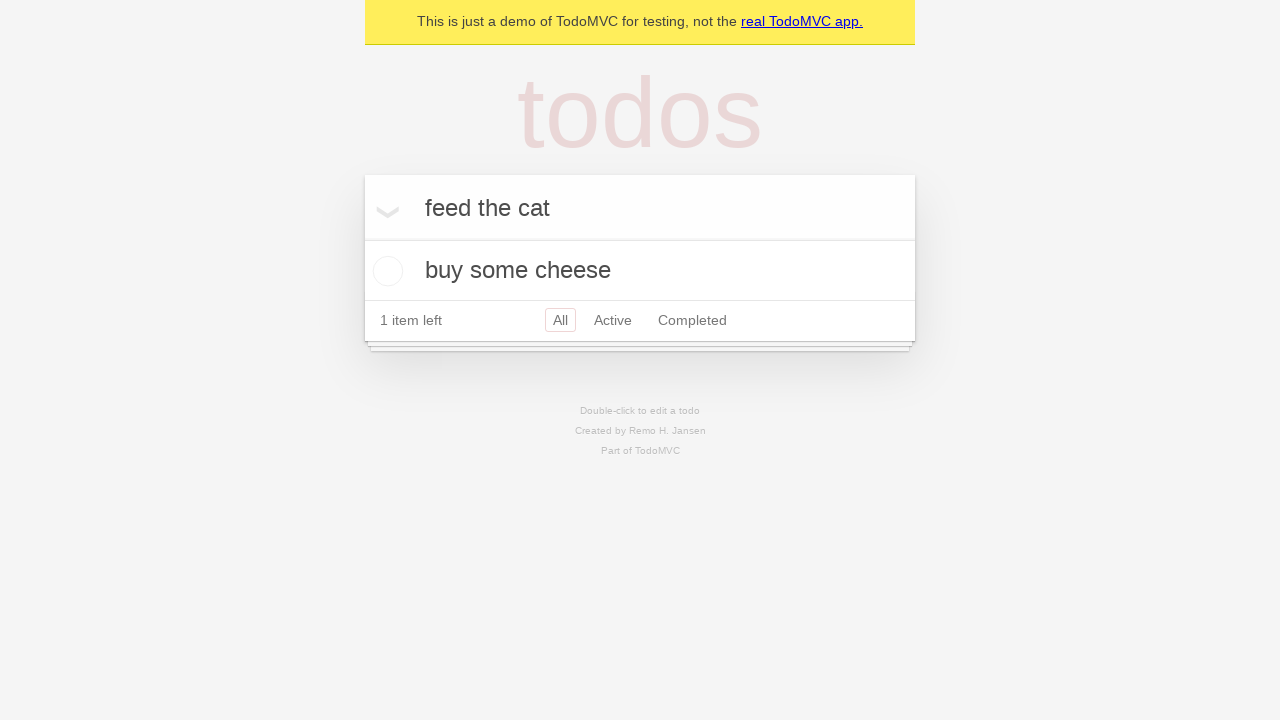

Pressed Enter to add 'feed the cat' todo on internal:attr=[placeholder="What needs to be done?"i]
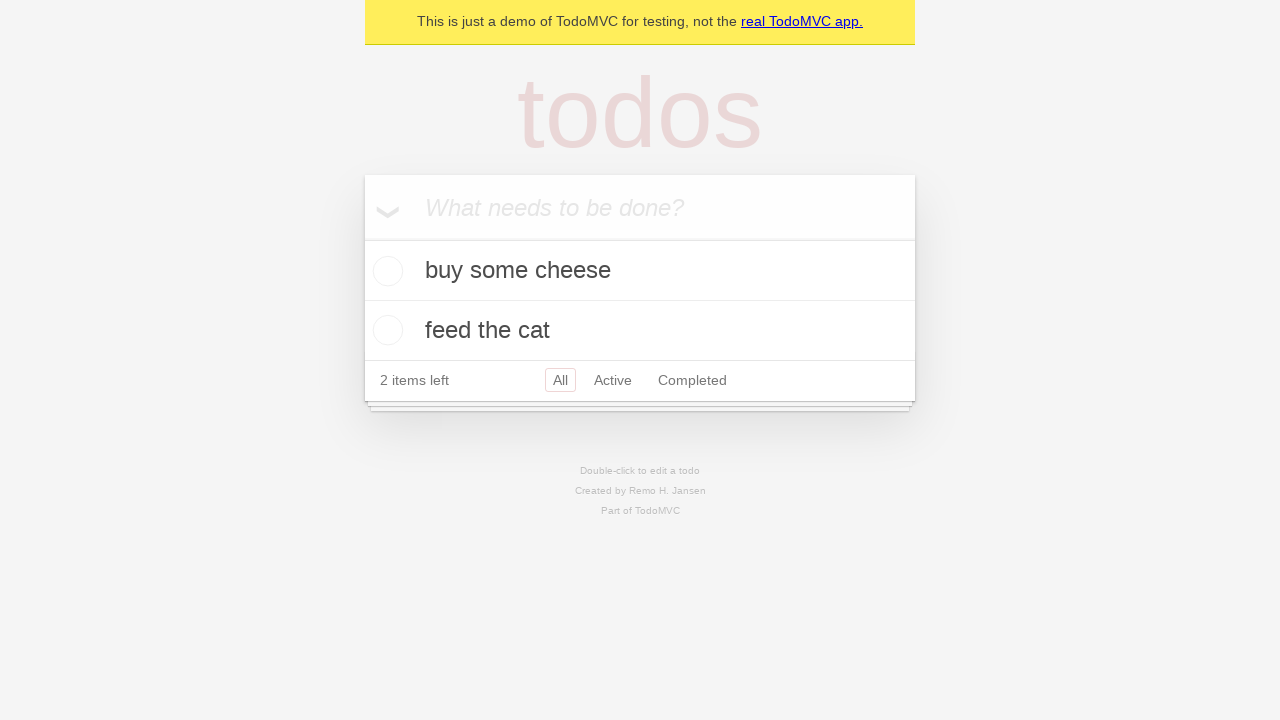

Filled todo input with 'book a doctors appointment' on internal:attr=[placeholder="What needs to be done?"i]
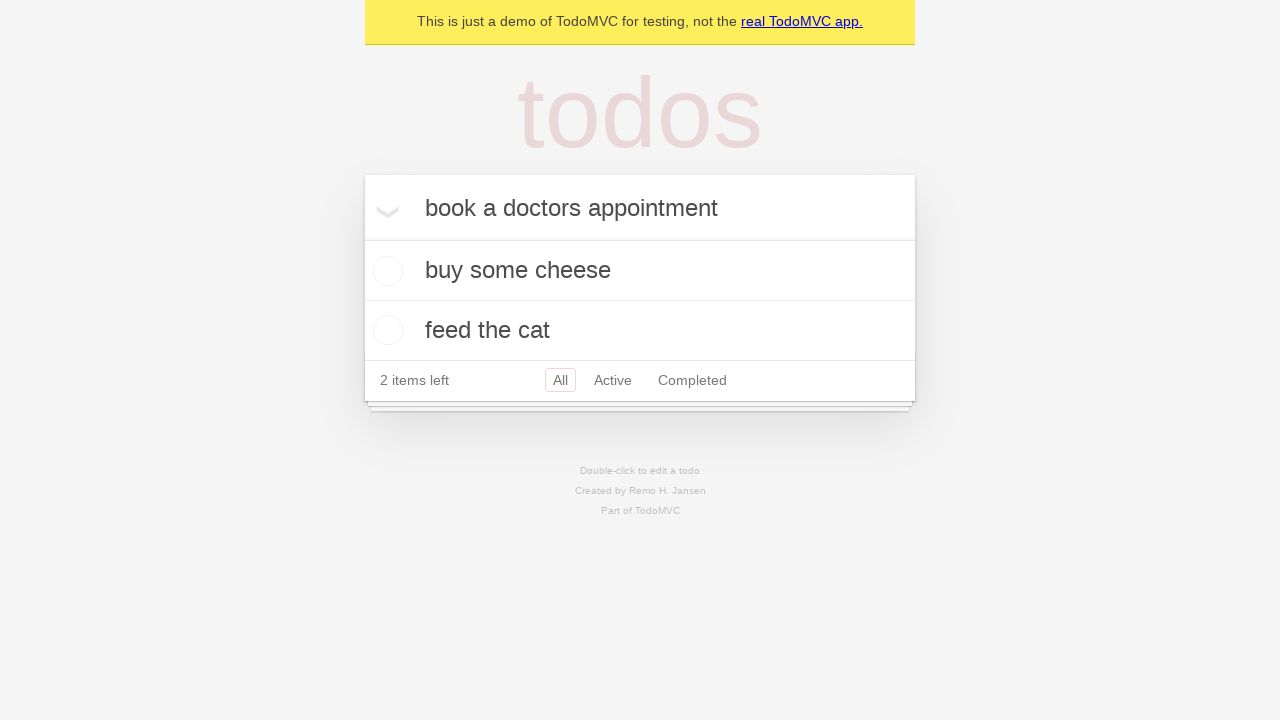

Pressed Enter to add 'book a doctors appointment' todo on internal:attr=[placeholder="What needs to be done?"i]
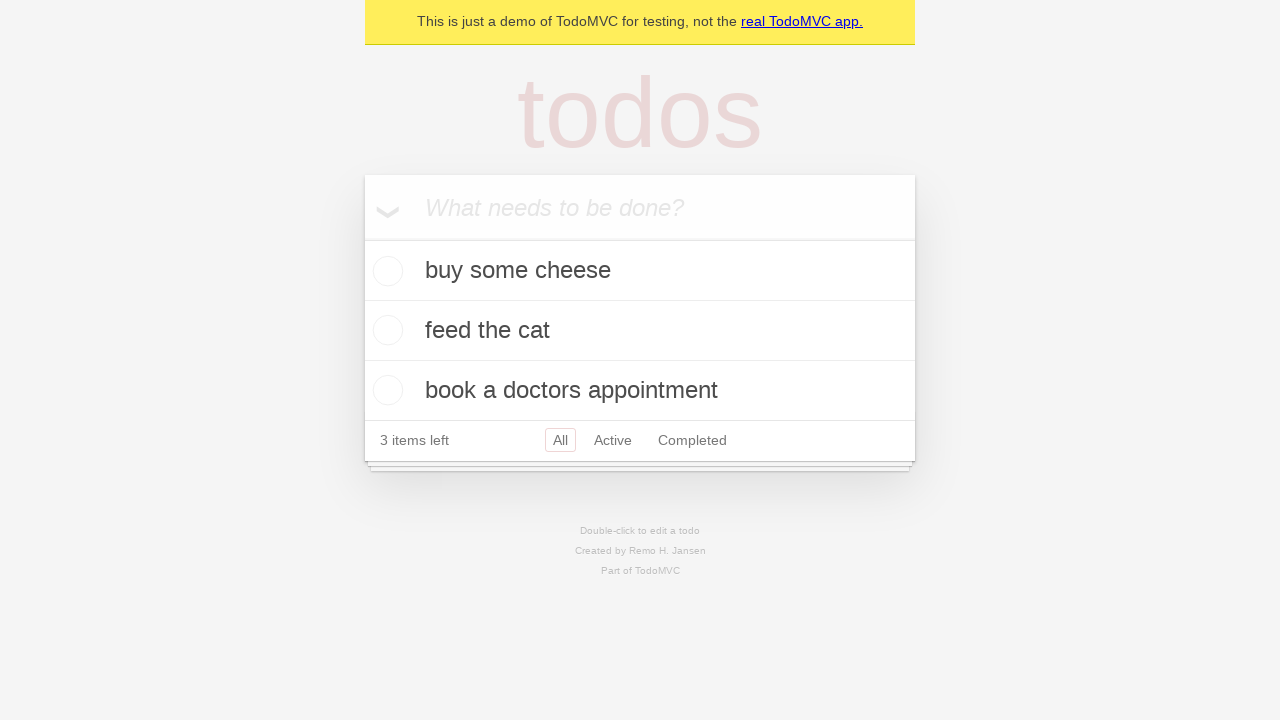

Checked the first todo item as complete at (385, 271) on .todo-list li .toggle >> nth=0
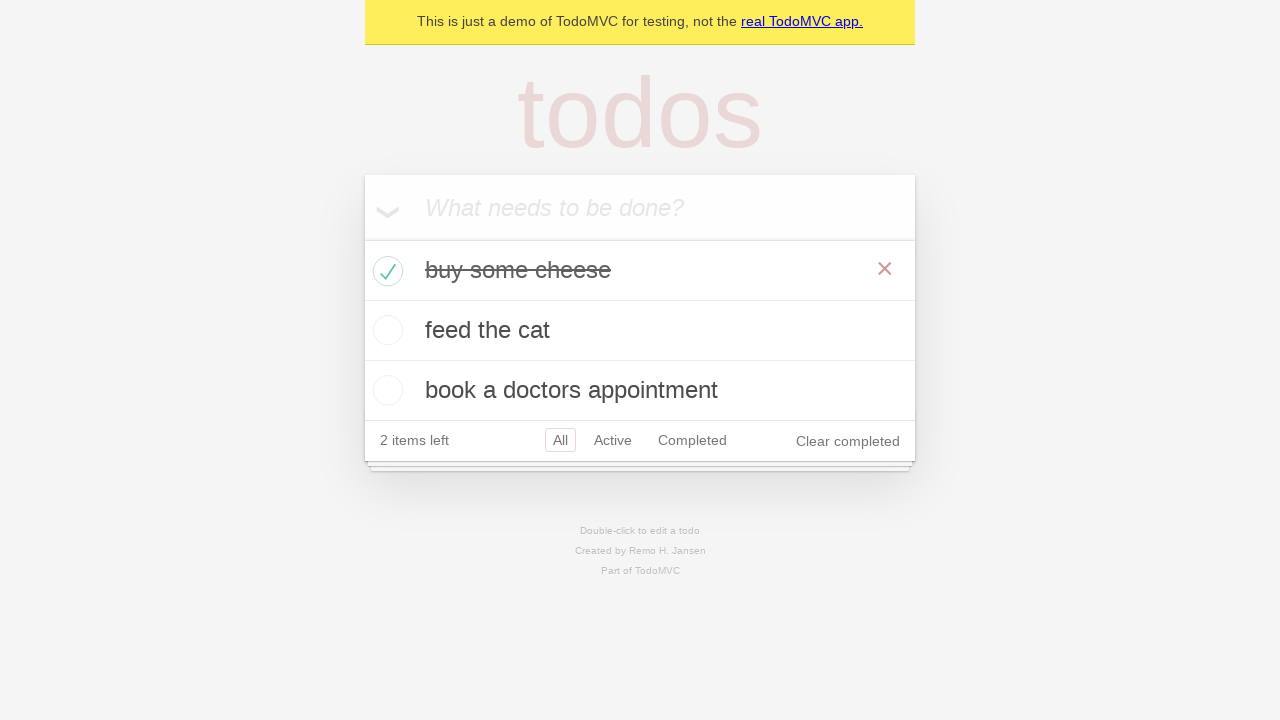

Verified 'Clear completed' button is displayed after marking item complete
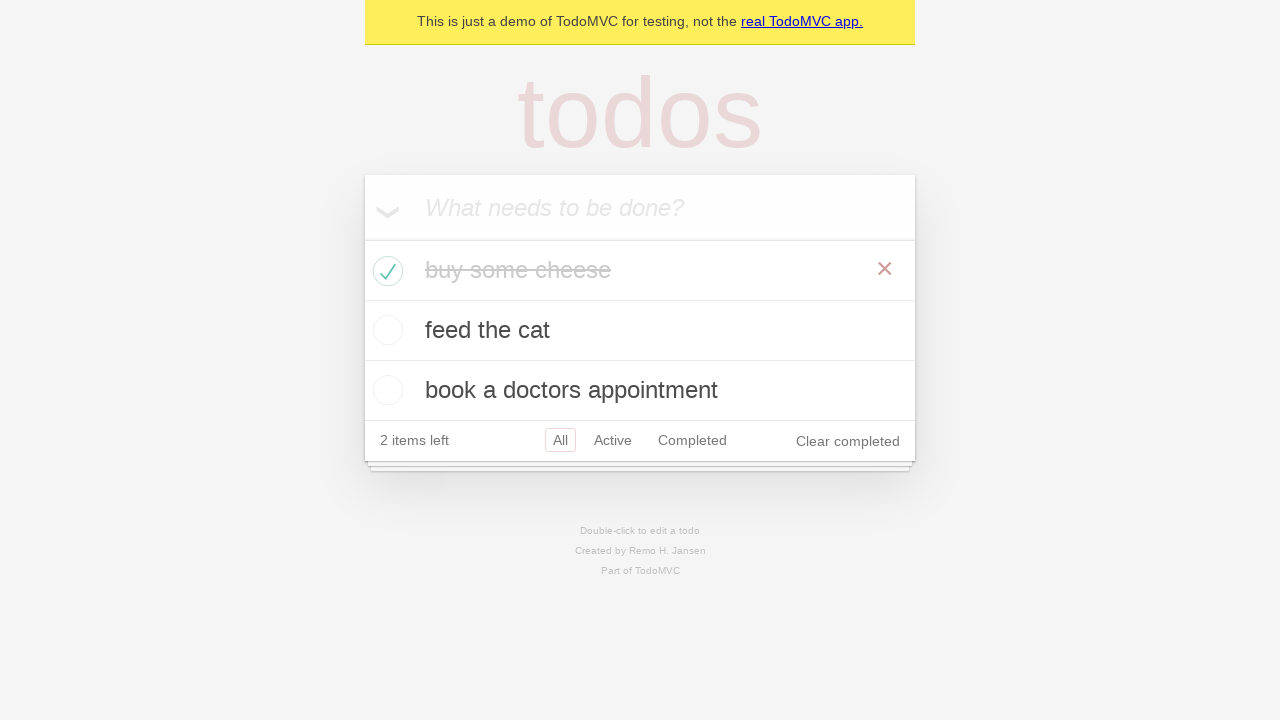

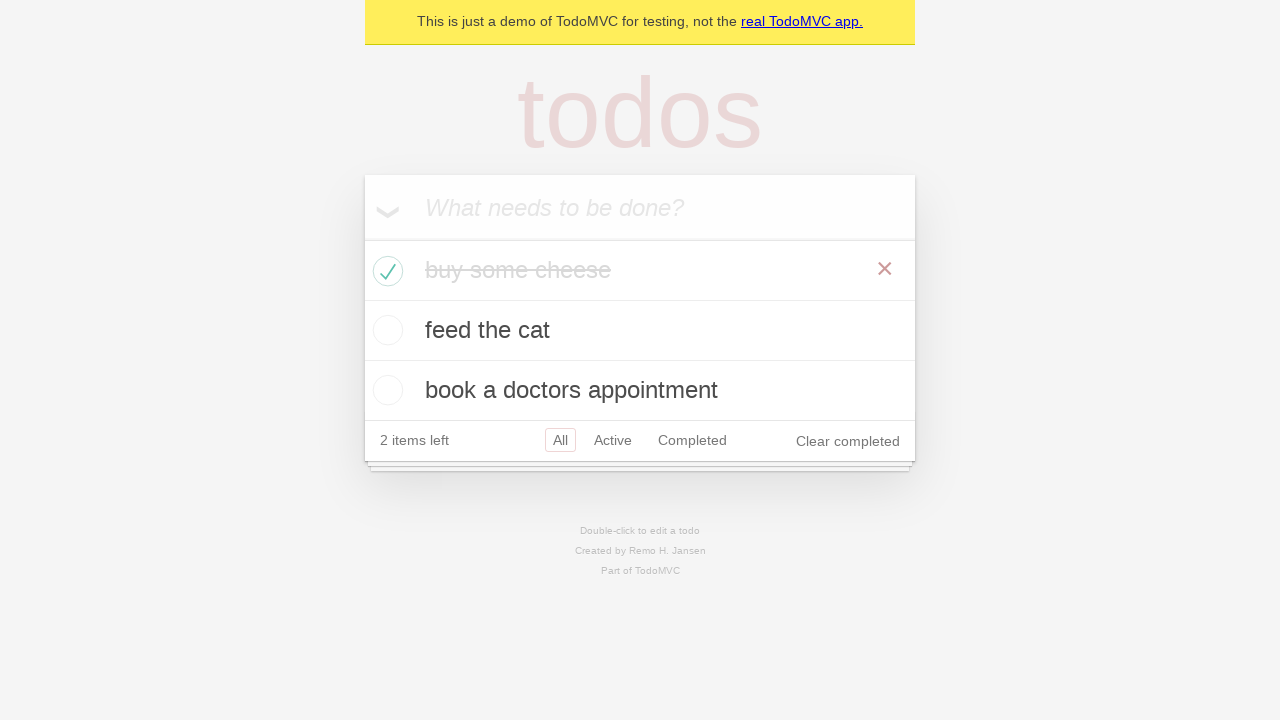